Navigates to Tops at Spar liquor store website, handles age verification, accesses the specials/store finder section, and searches for stores in different locations (toti and umlazi areas).

Starting URL: https://www.topsatspar.co.za/Home#

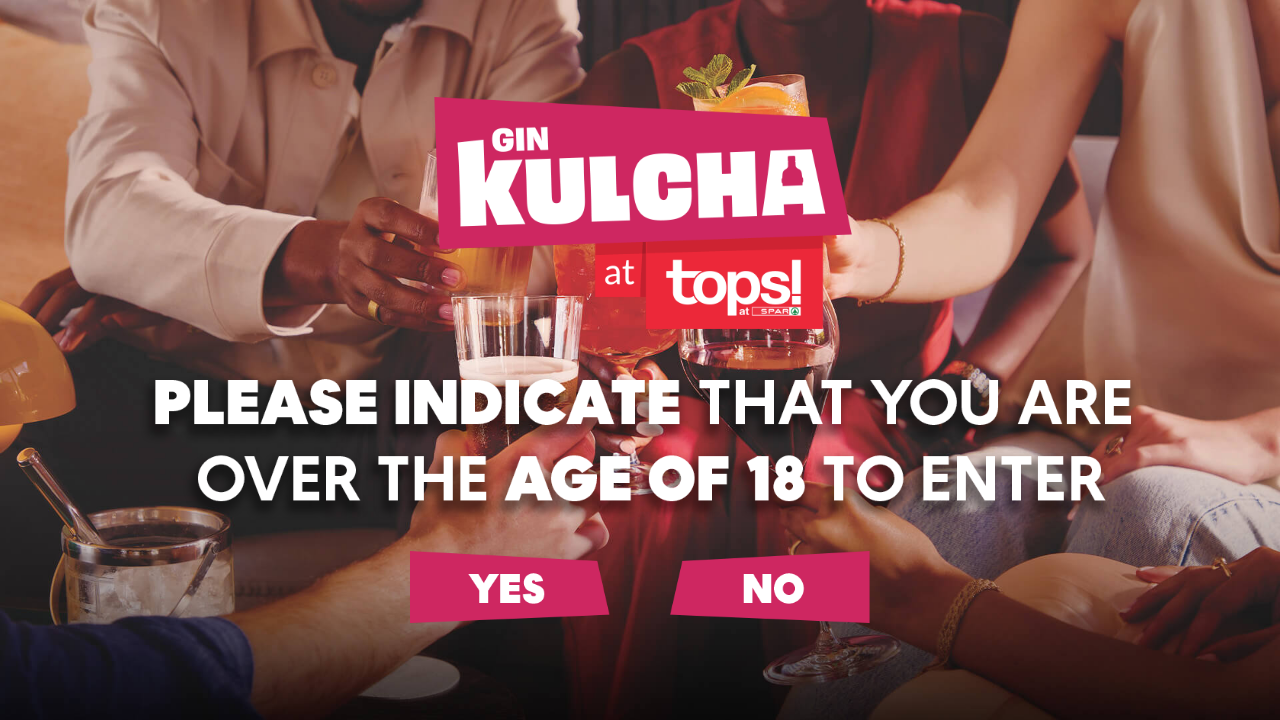

Age verification modal appeared
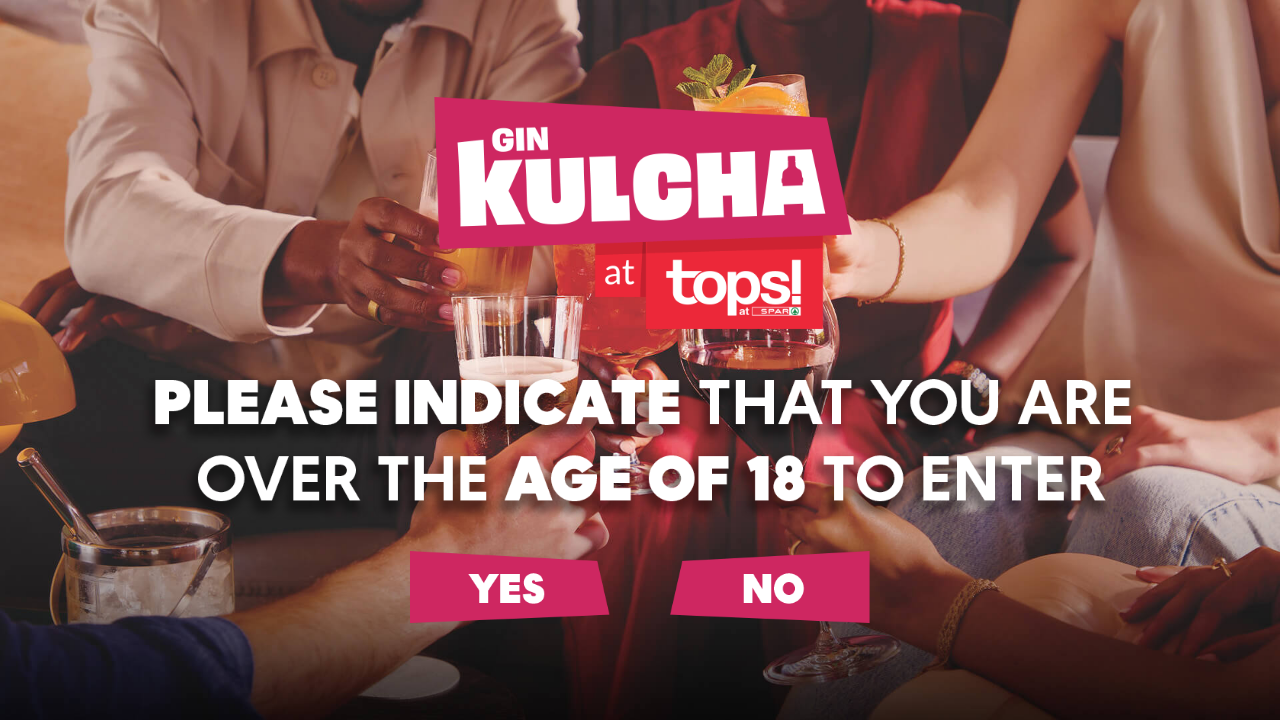

Clicked age verification confirmation button at (510, 586) on xpath=//*[@id="AGModal"]/div/div/div/a[1]
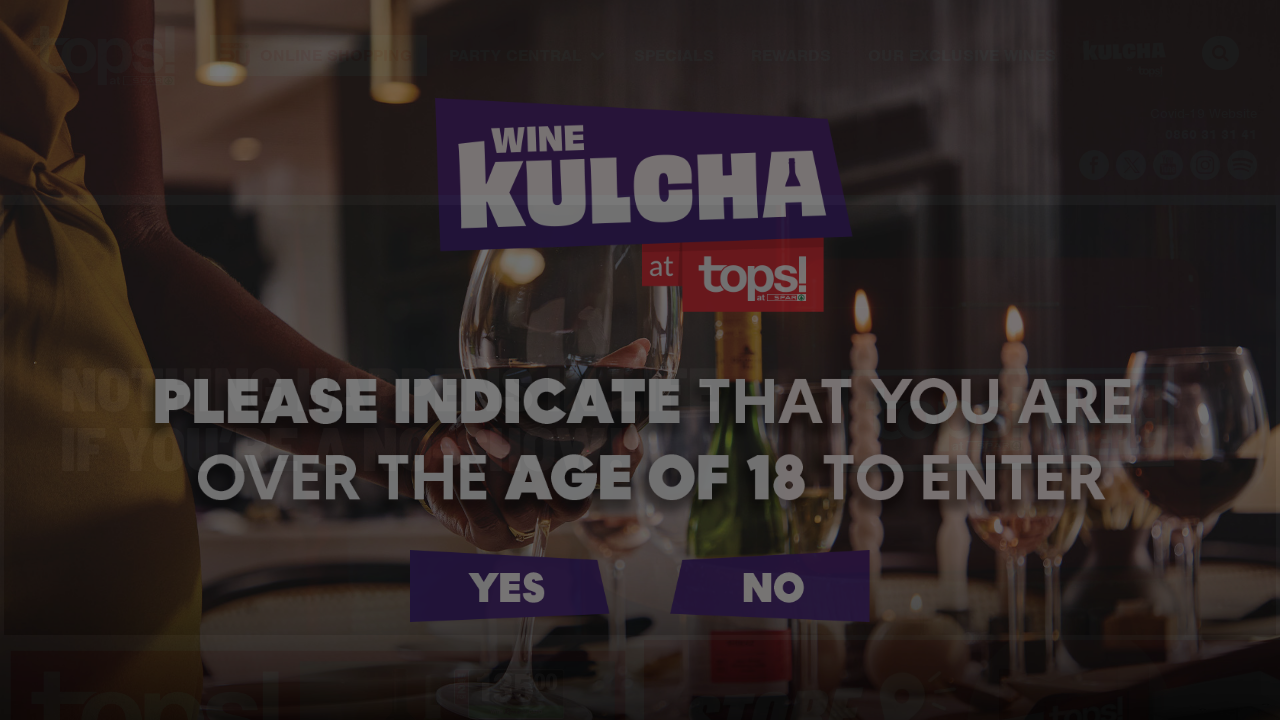

Specials/Store Finder mega menu link loaded
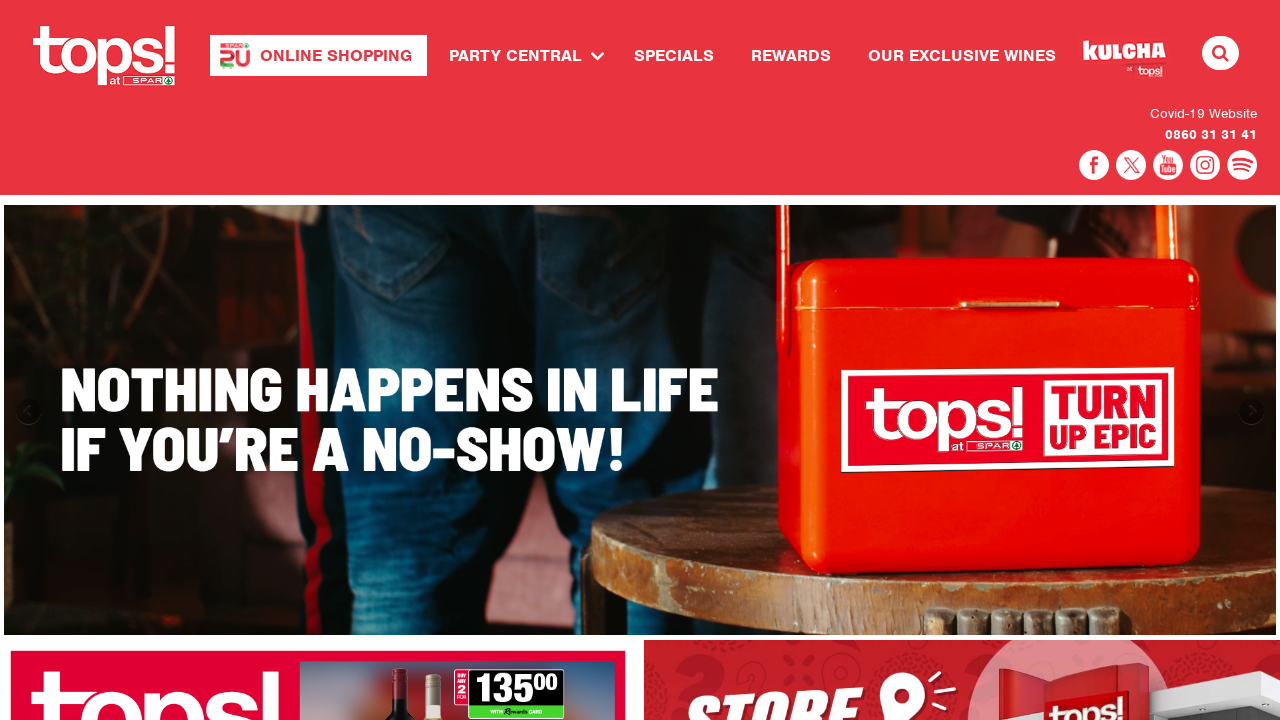

Clicked on Specials/Store Finder mega menu link at (674, 56) on a.mega-menu[href='/Stores/Store-Finder?specials=1']
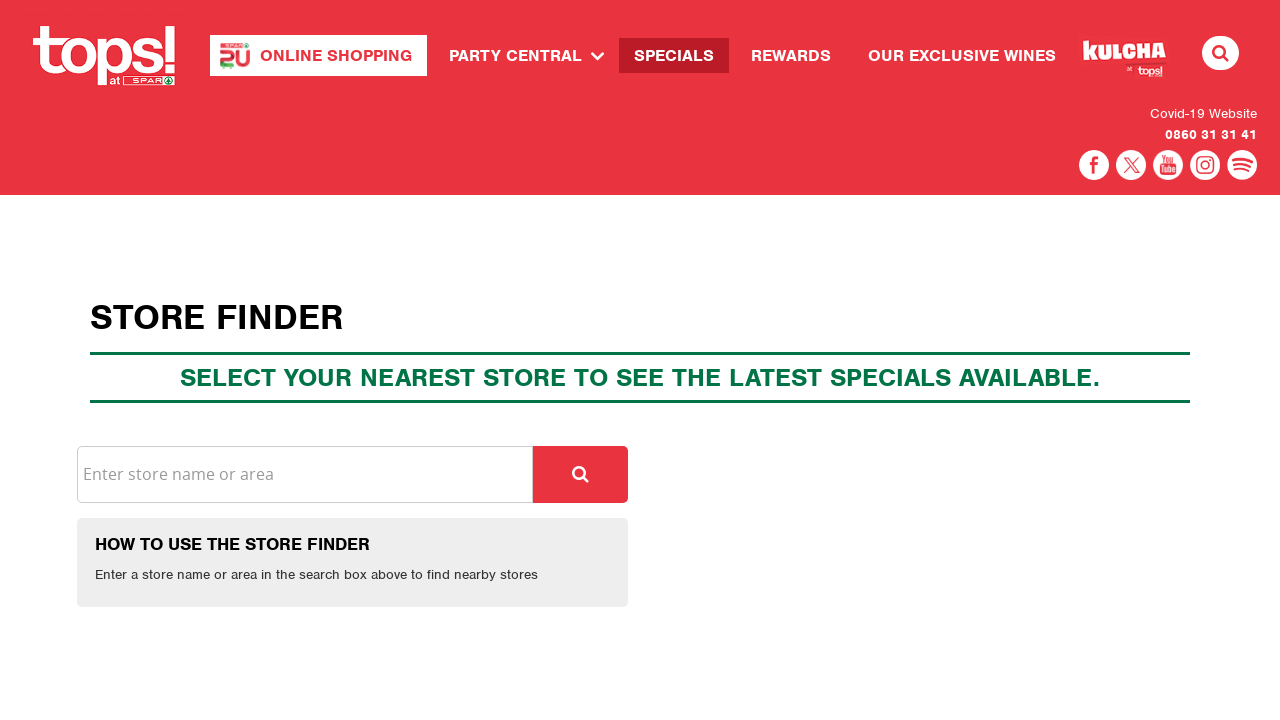

Search term input field loaded
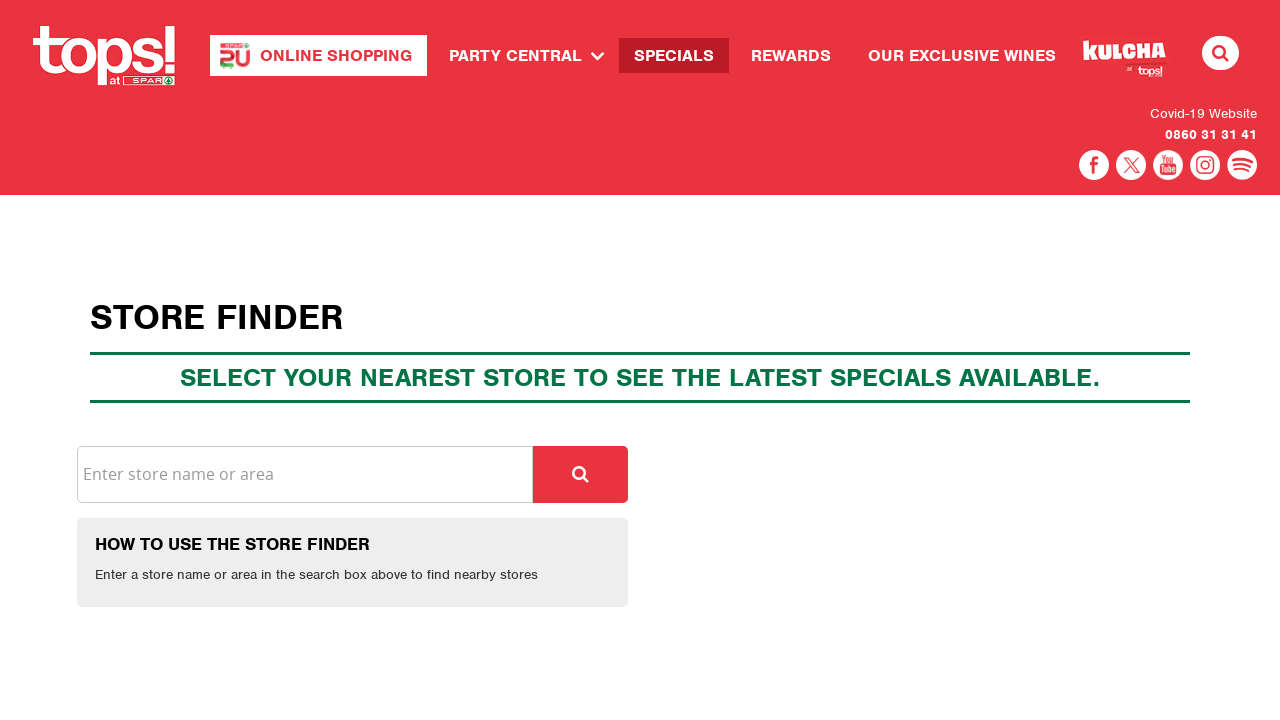

Clicked on search term input field at (305, 474) on #searchTerm
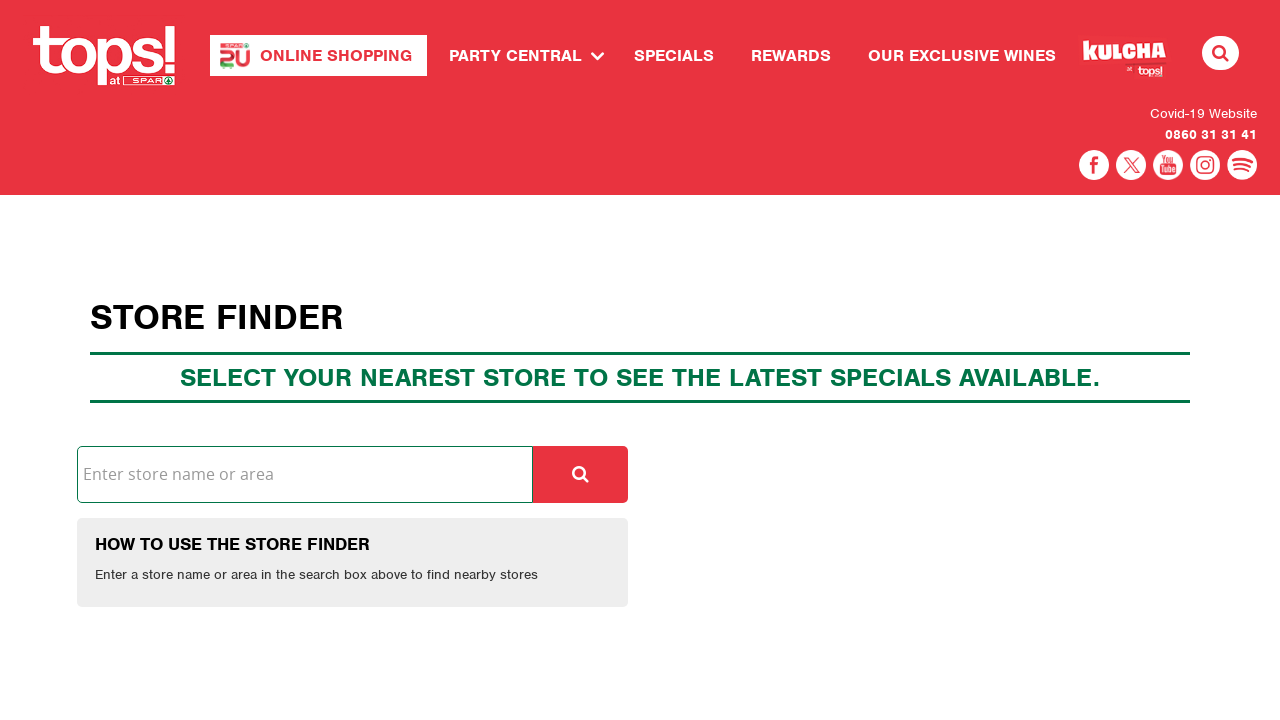

Entered 'toti' in search term field on #searchTerm
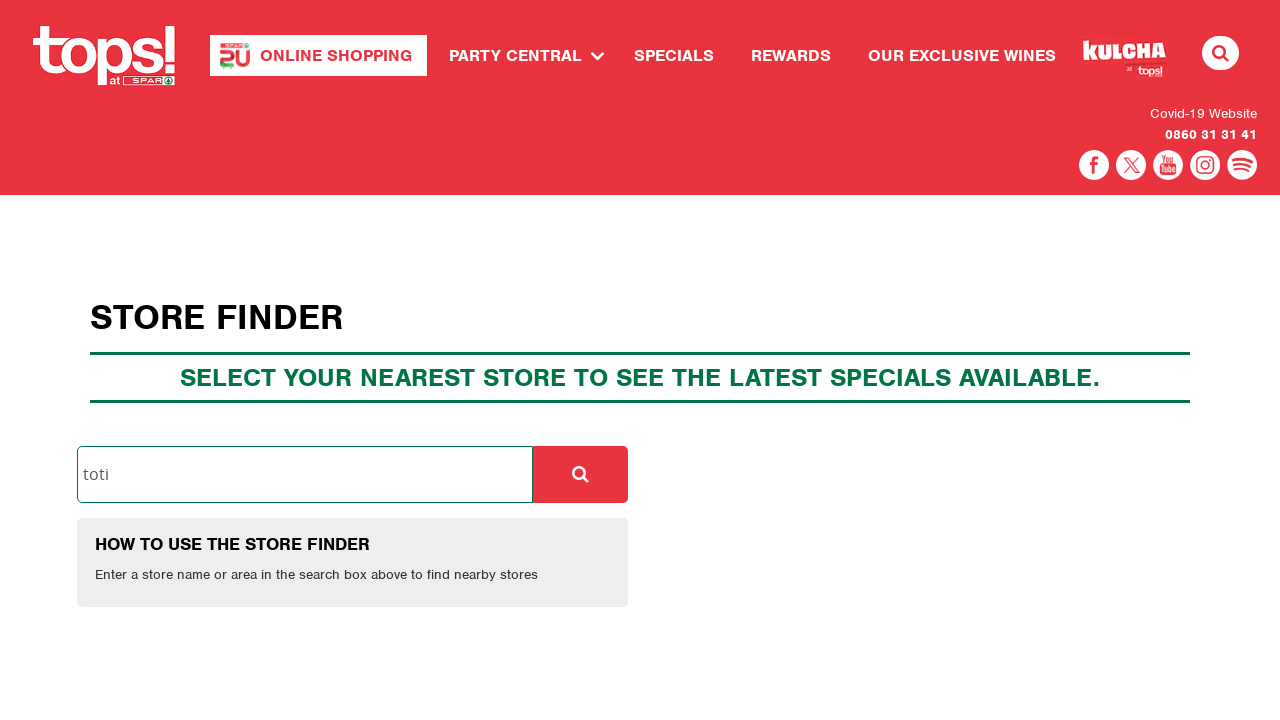

Clicked search icon to search for toti locations at (580, 474) on xpath=//*[@id="StoreFinderApp"]/div[2]/div[1]/div[1]/div[3]/a
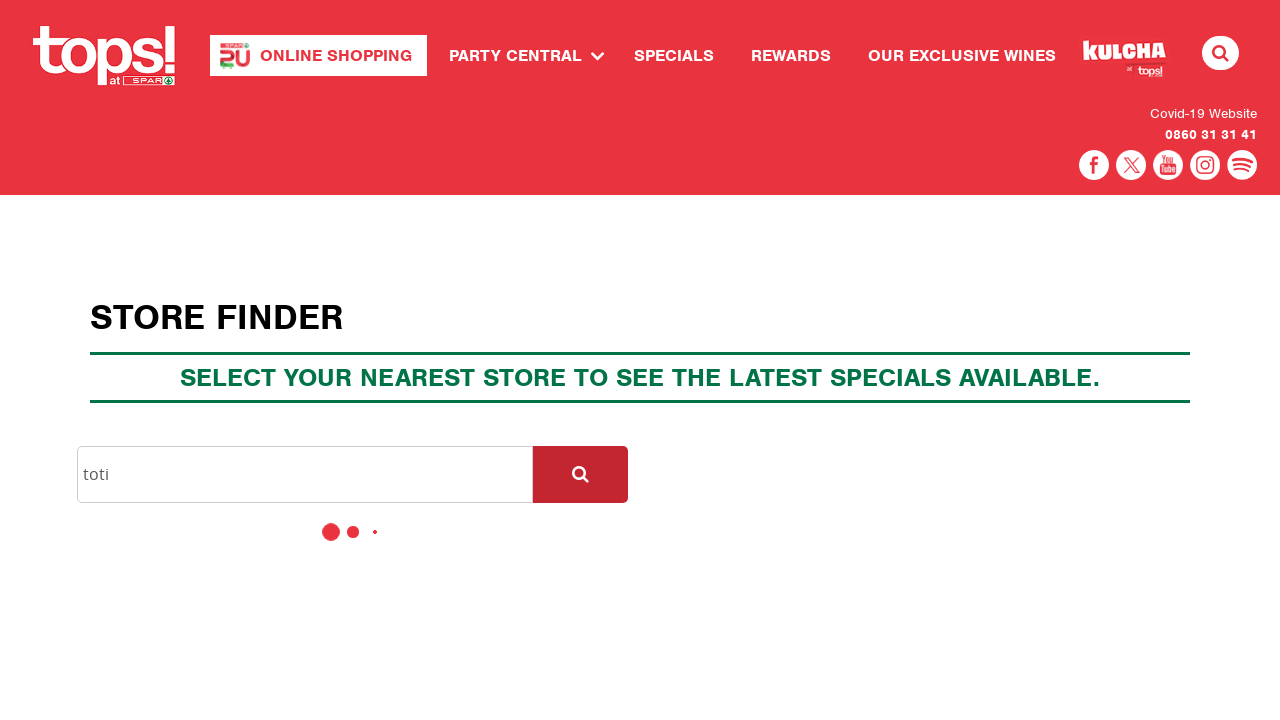

Toti search results loaded
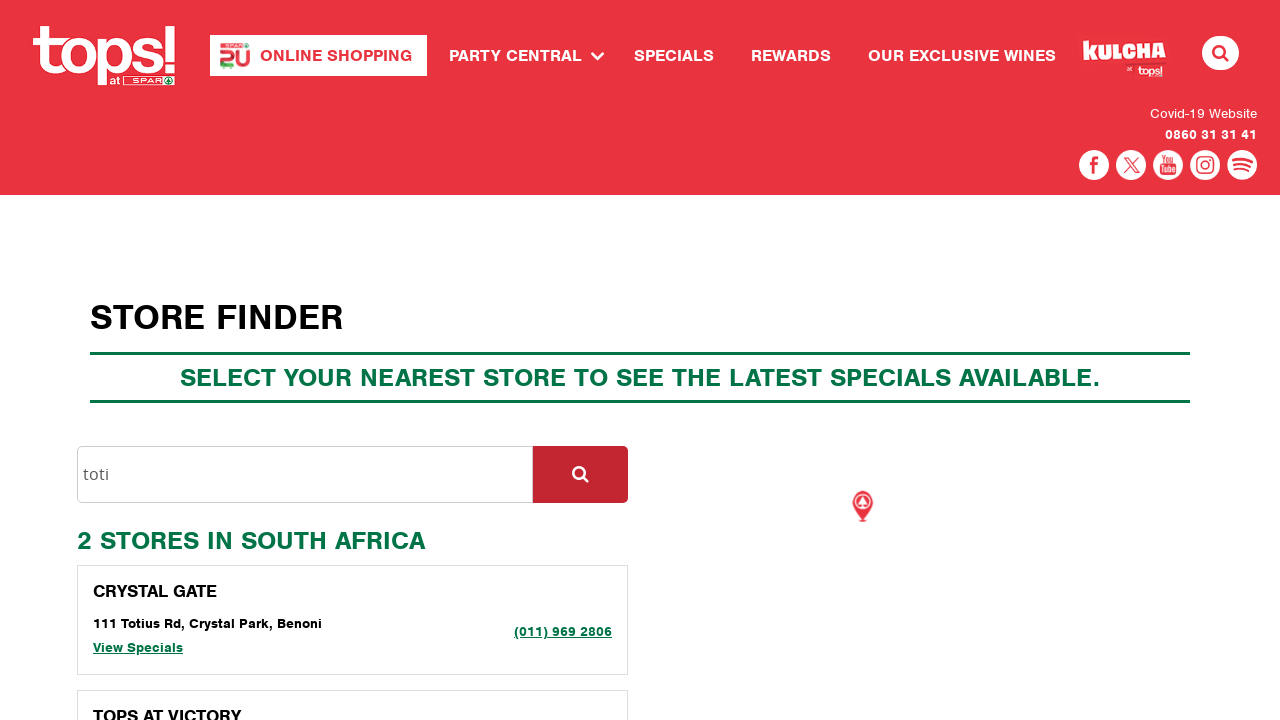

Clicked on Toti Seadoone area store result at (138, 360) on xpath=//*[@id="allStores"]/a[2]/div/div/a
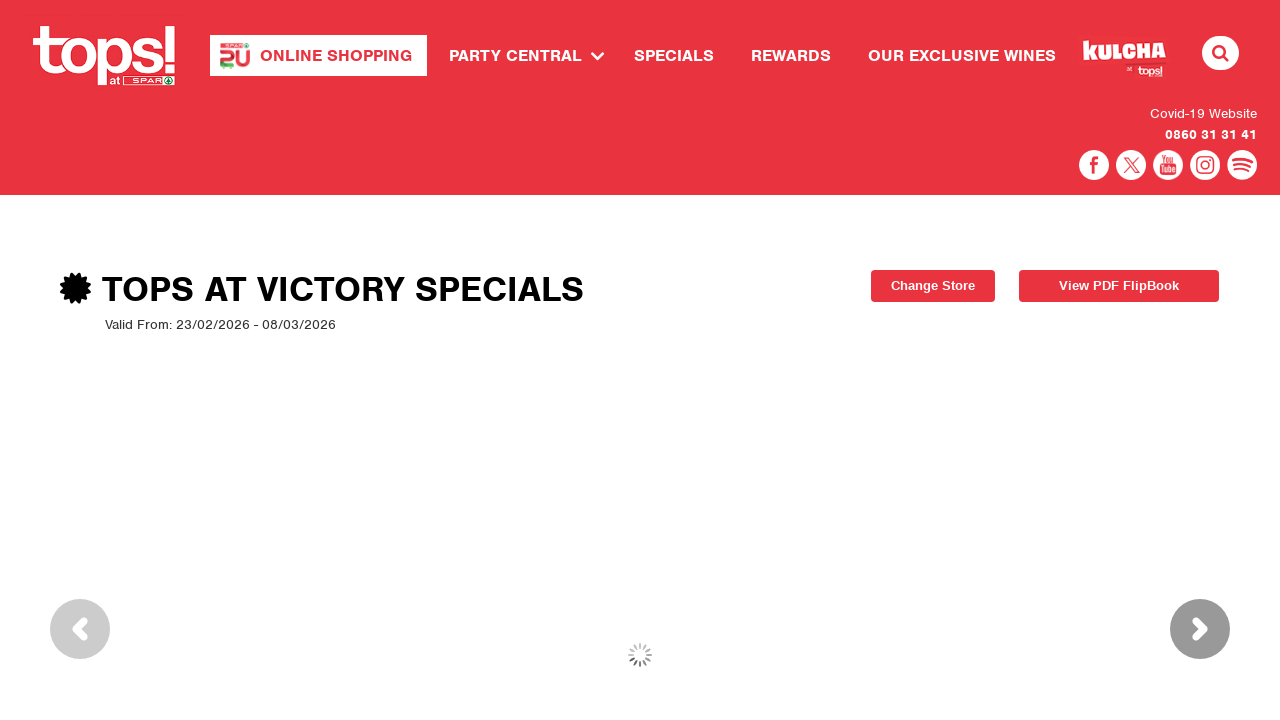

Toti store details page loaded
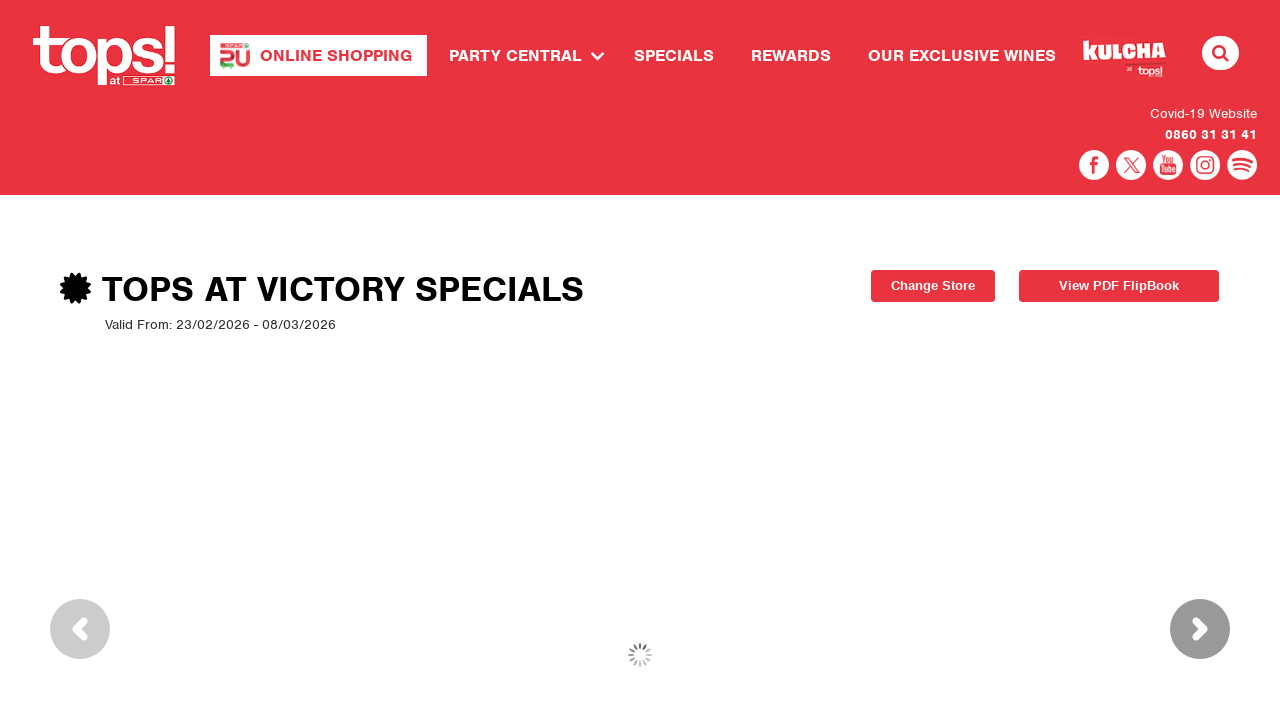

Navigated back to store finder search
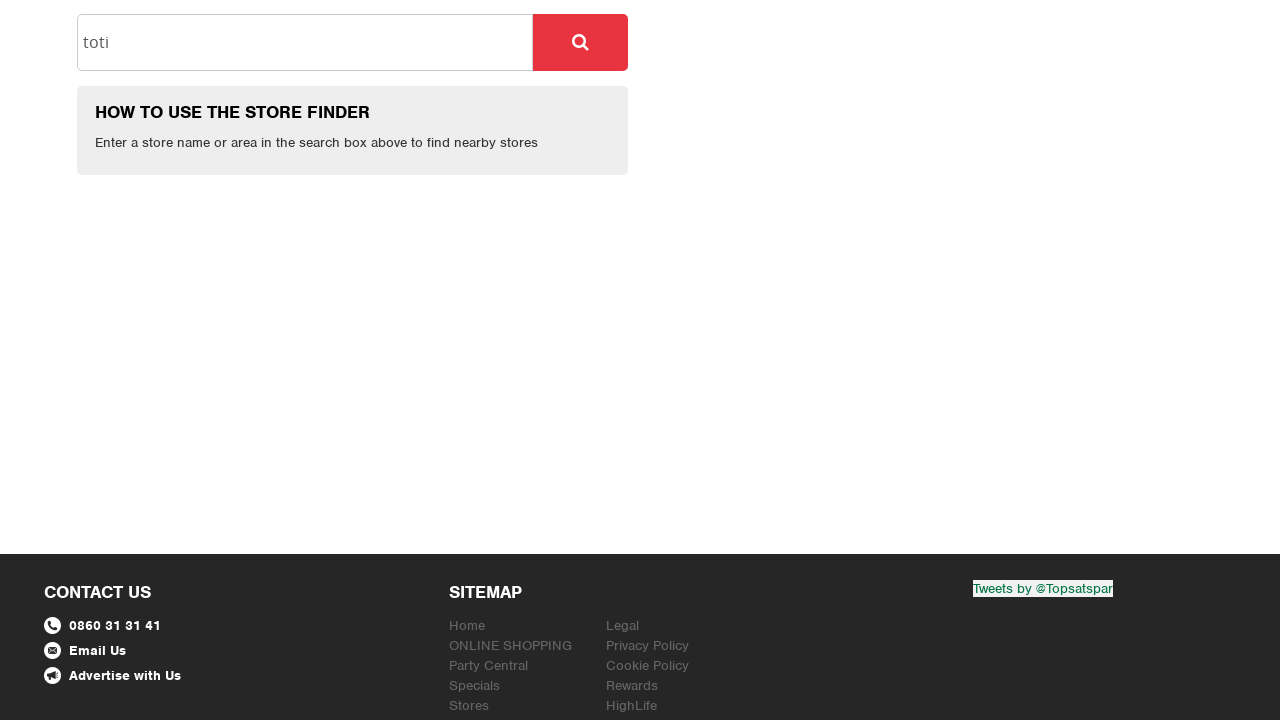

Search term input field ready for new search
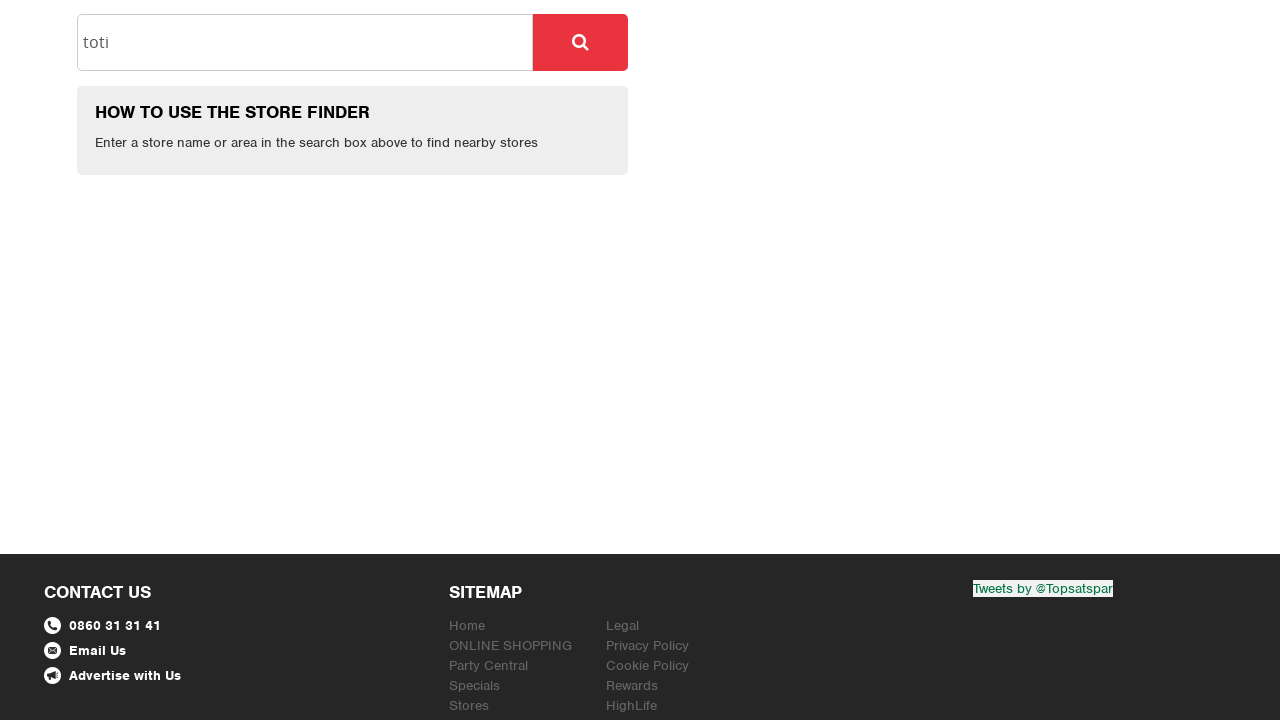

Clicked on search term input field at (305, 42) on #searchTerm
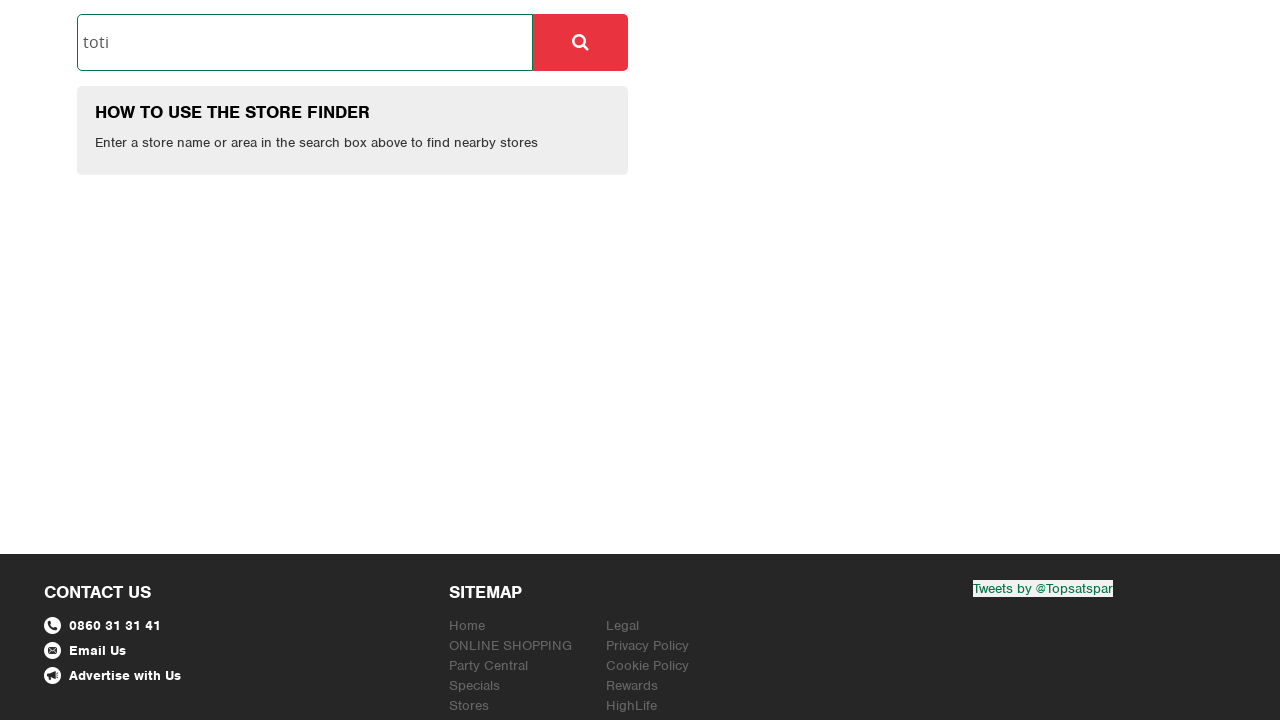

Cleared search term field on #searchTerm
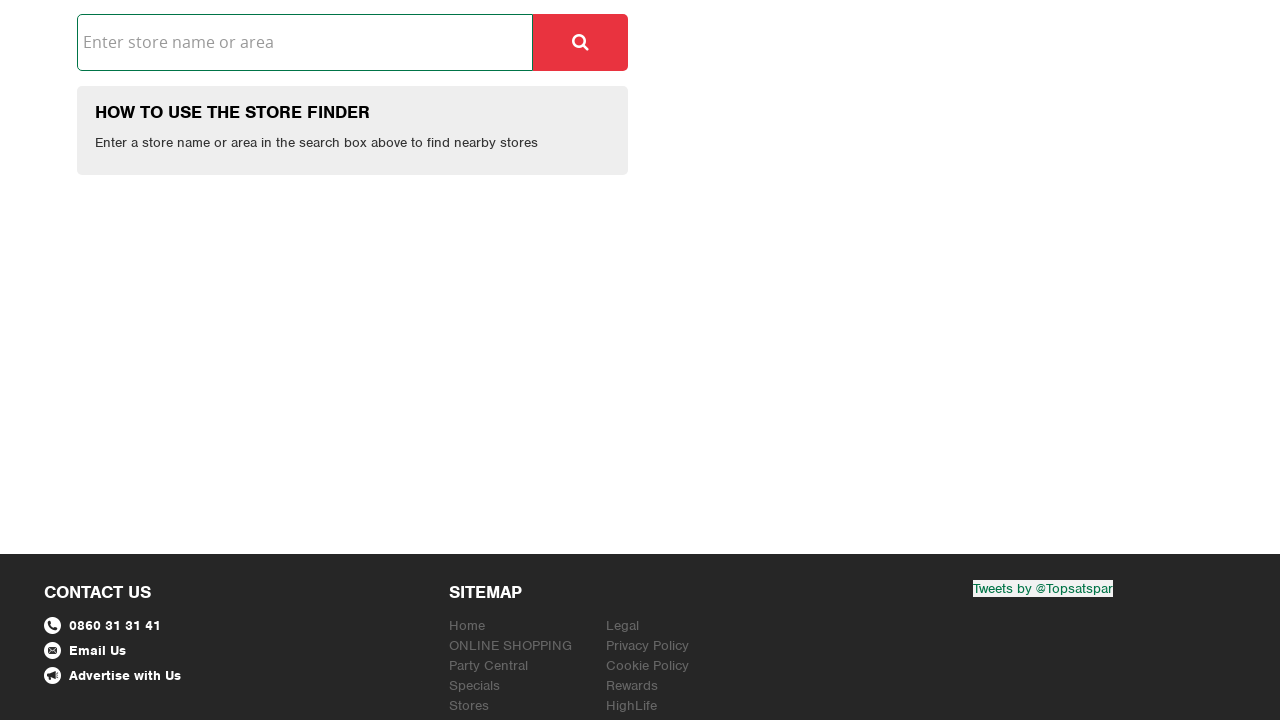

Entered 'umlazi' in search term field on #searchTerm
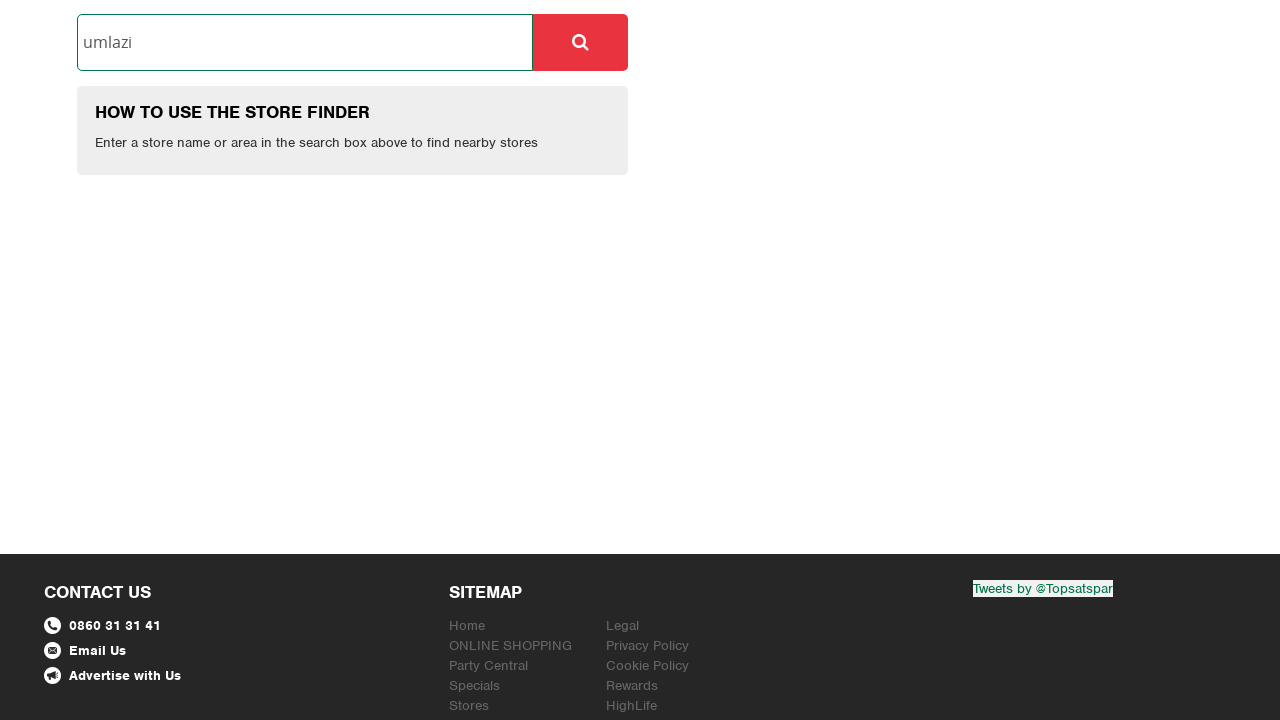

Clicked search icon to search for umlazi locations at (580, 42) on xpath=//*[@id="StoreFinderApp"]/div[2]/div[1]/div[1]/div[3]/a
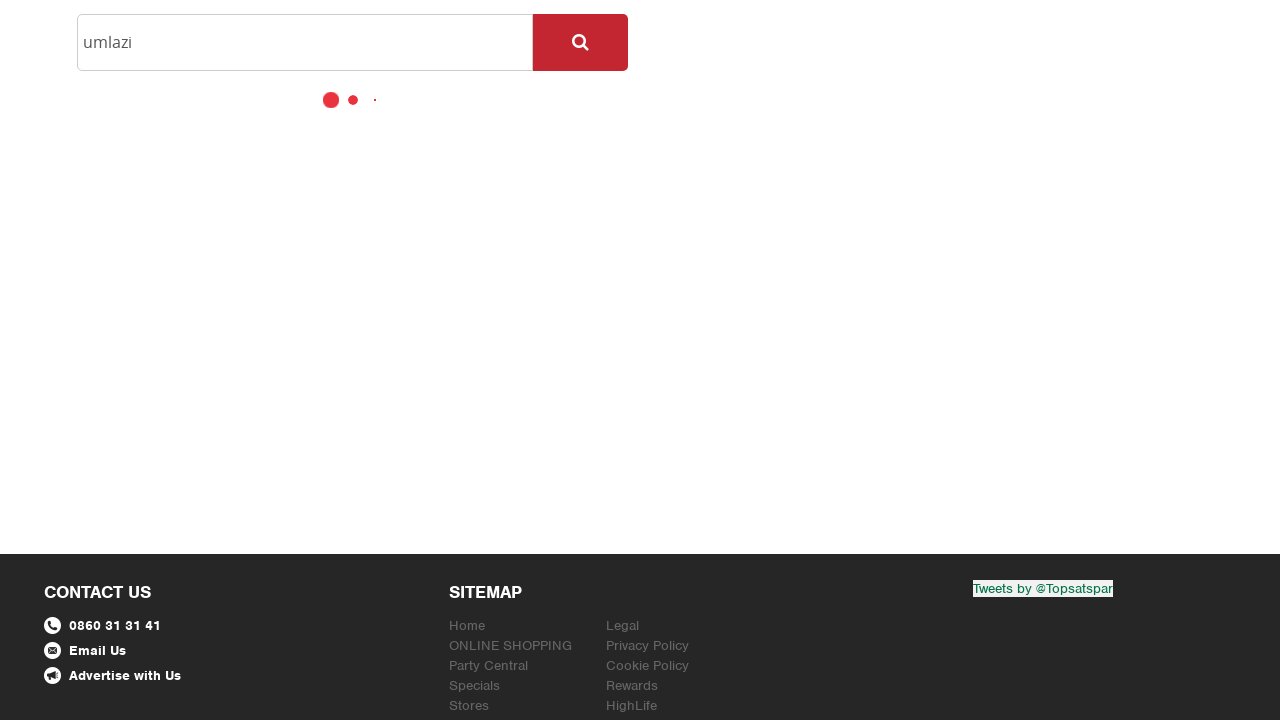

Umlazi search results loaded
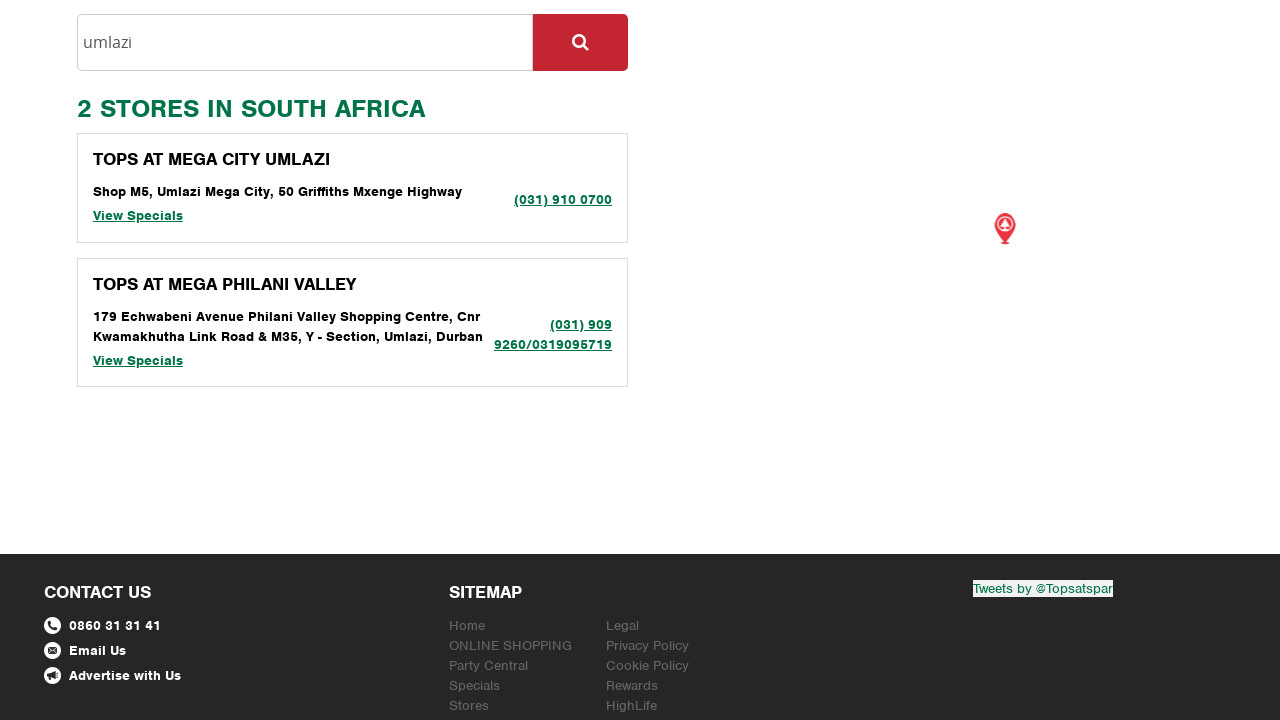

Clicked on Umlazi Mega City store result at (138, 216) on xpath=//*[@id="allStores"]/a[1]/div/div/a
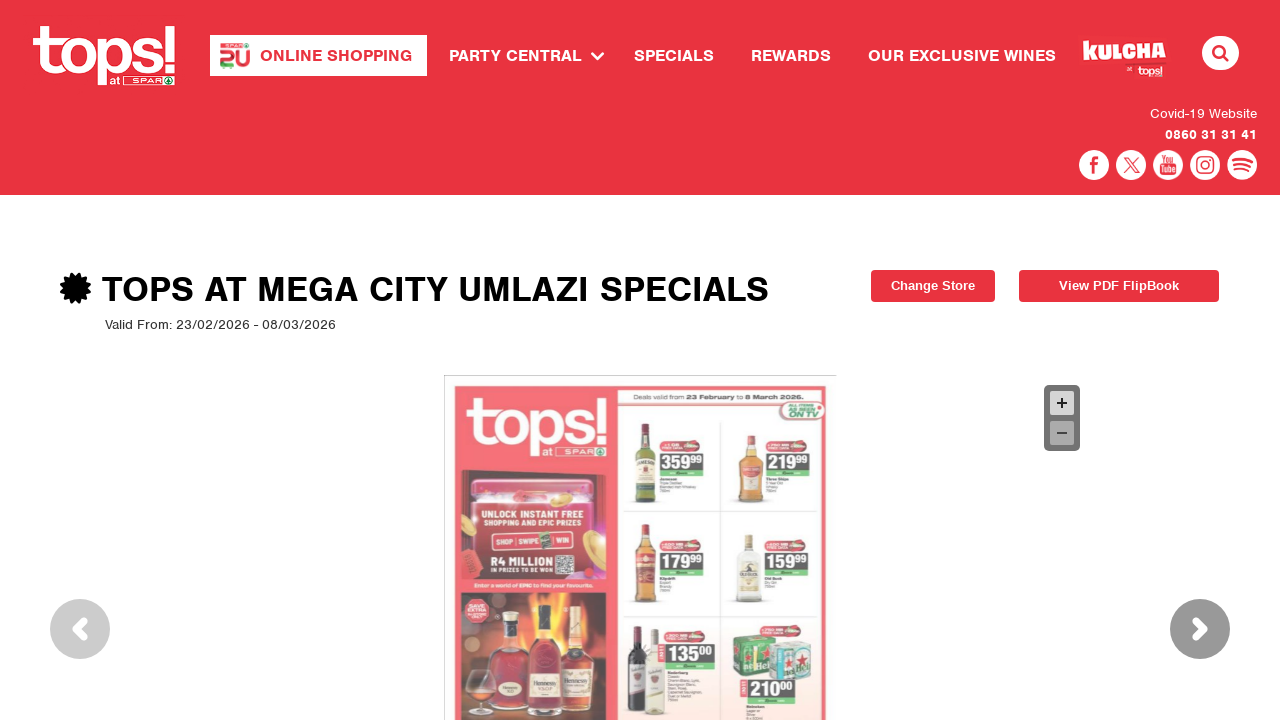

Umlazi store details page loaded
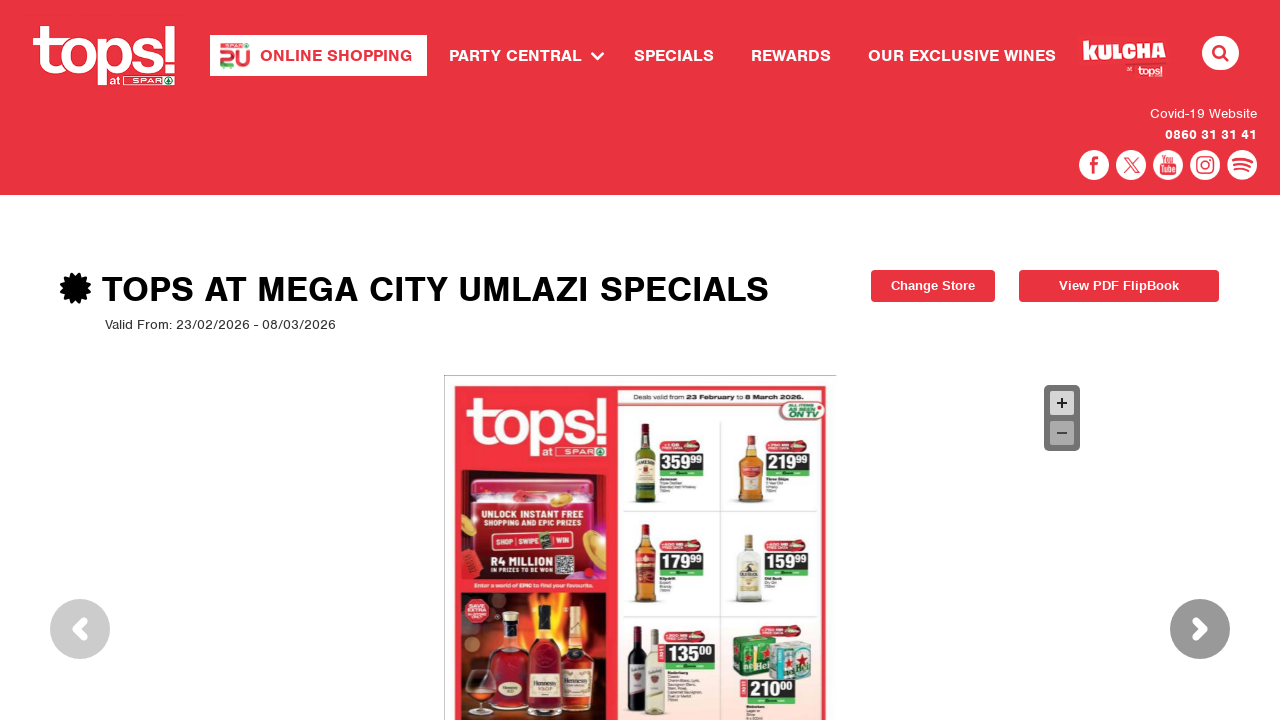

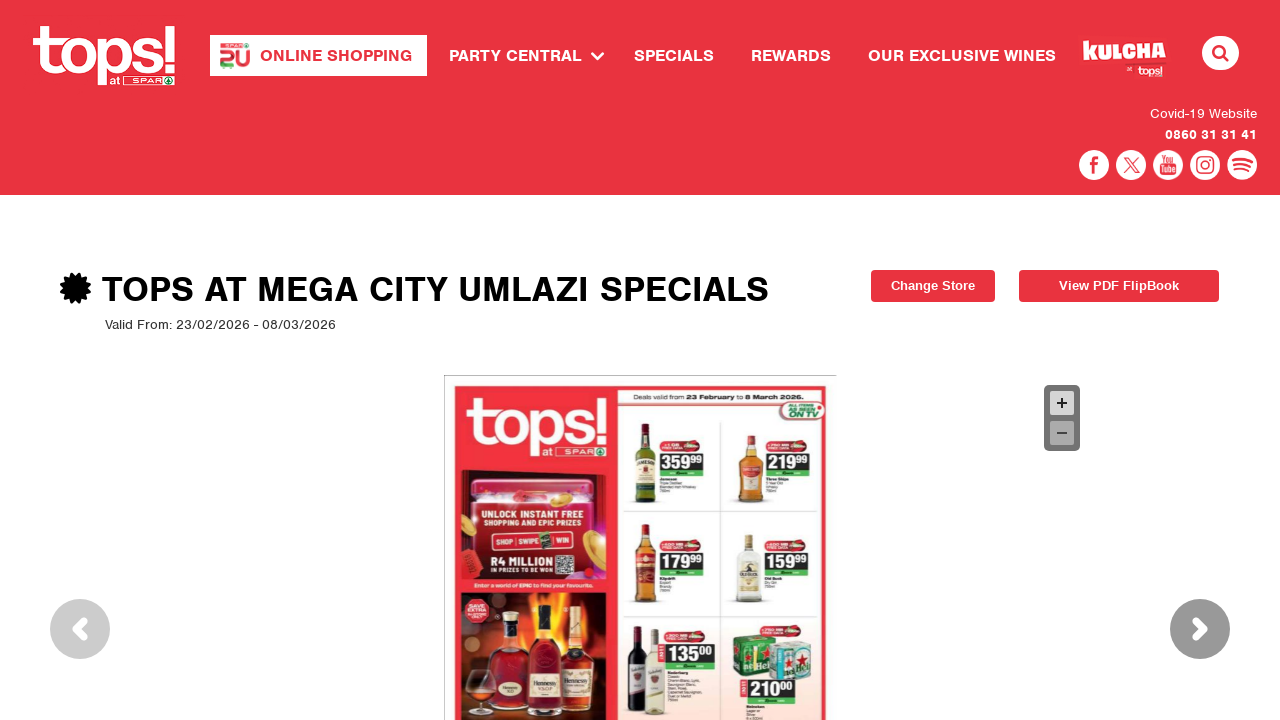